Tests selecting multiple non-consecutive items using Ctrl/Cmd key to select items at positions 1, 3, and 5

Starting URL: https://automationfc.github.io/jquery-selectable/

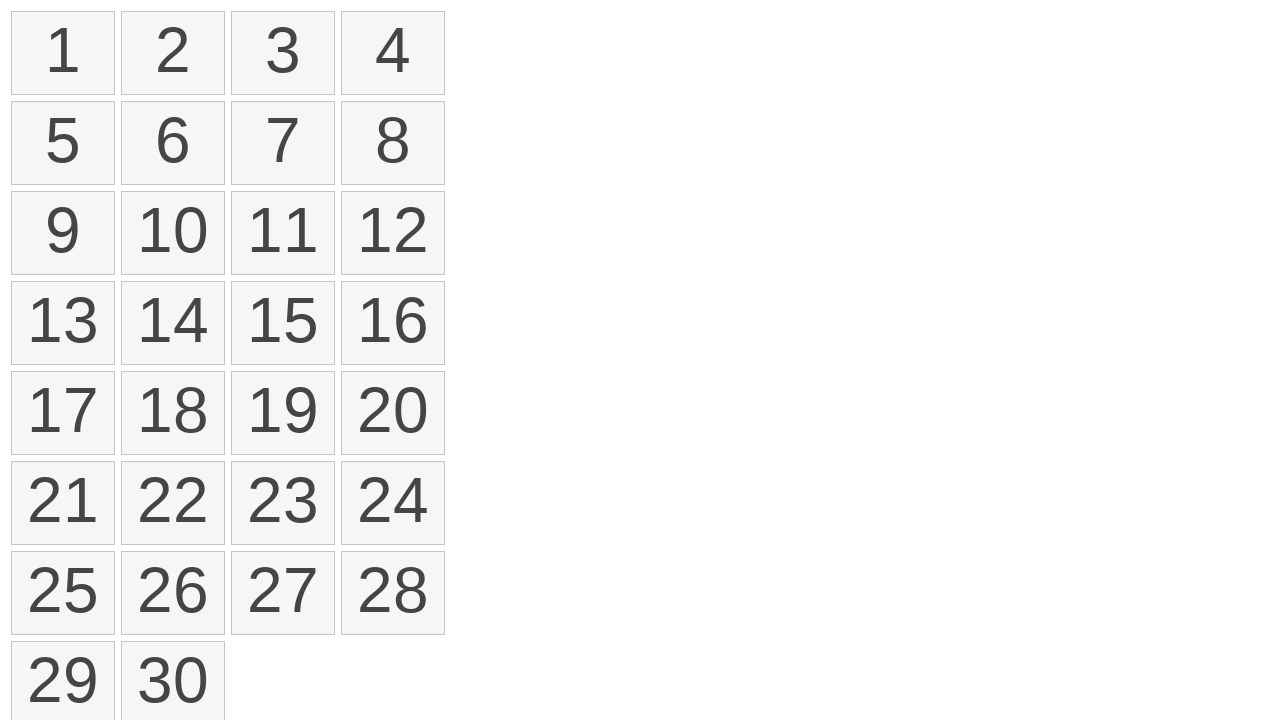

Located all selectable list items
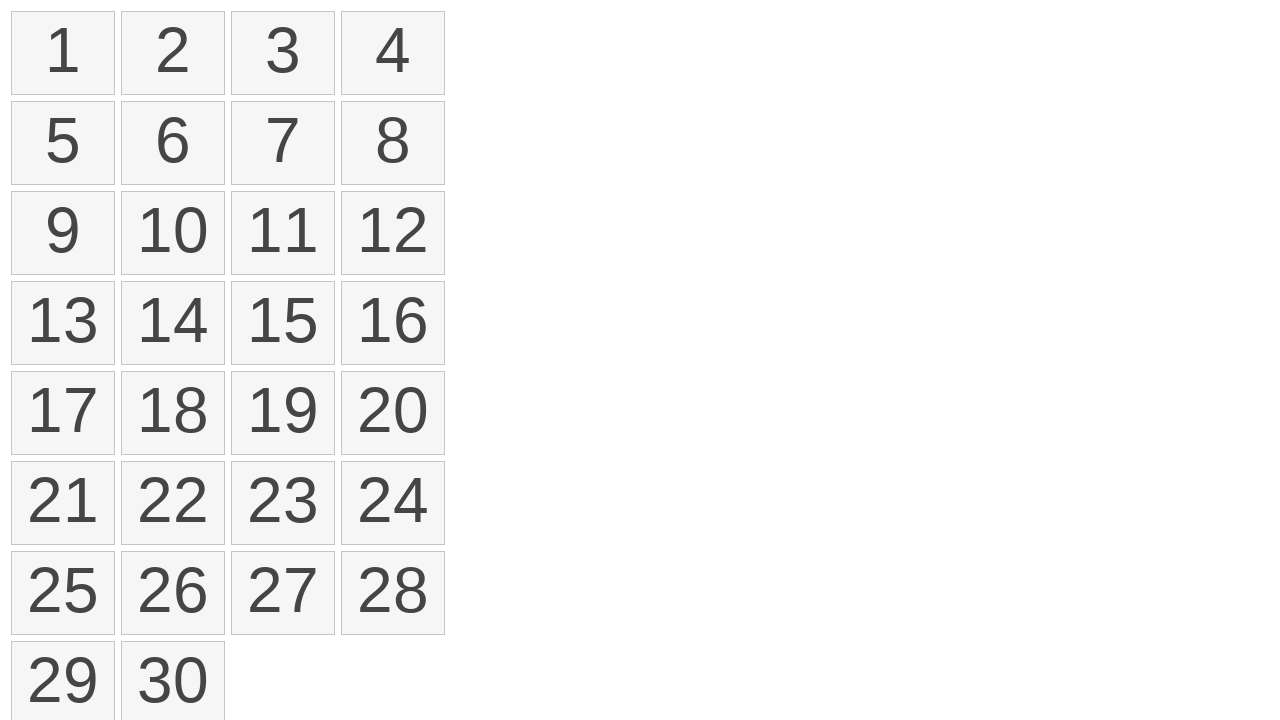

Determined modifier key: Meta
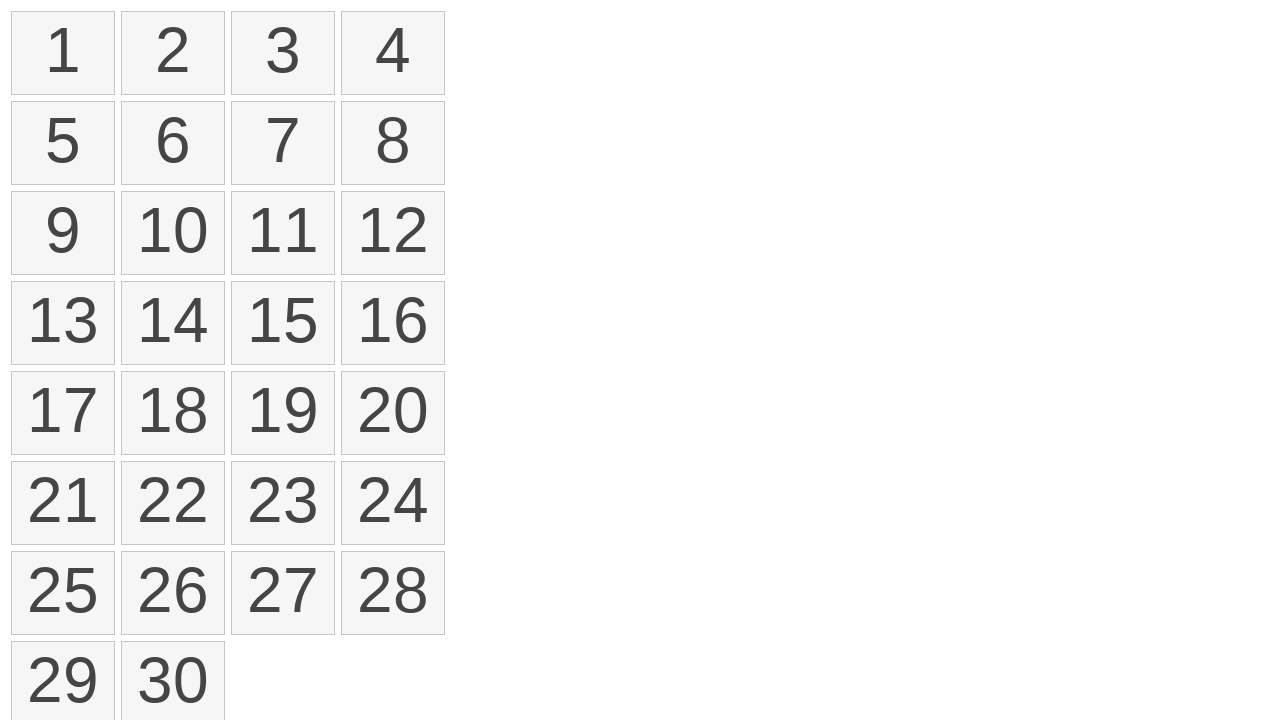

Clicked item at position 1 with modifier key at (63, 53) on ol#selectable>li >> nth=0
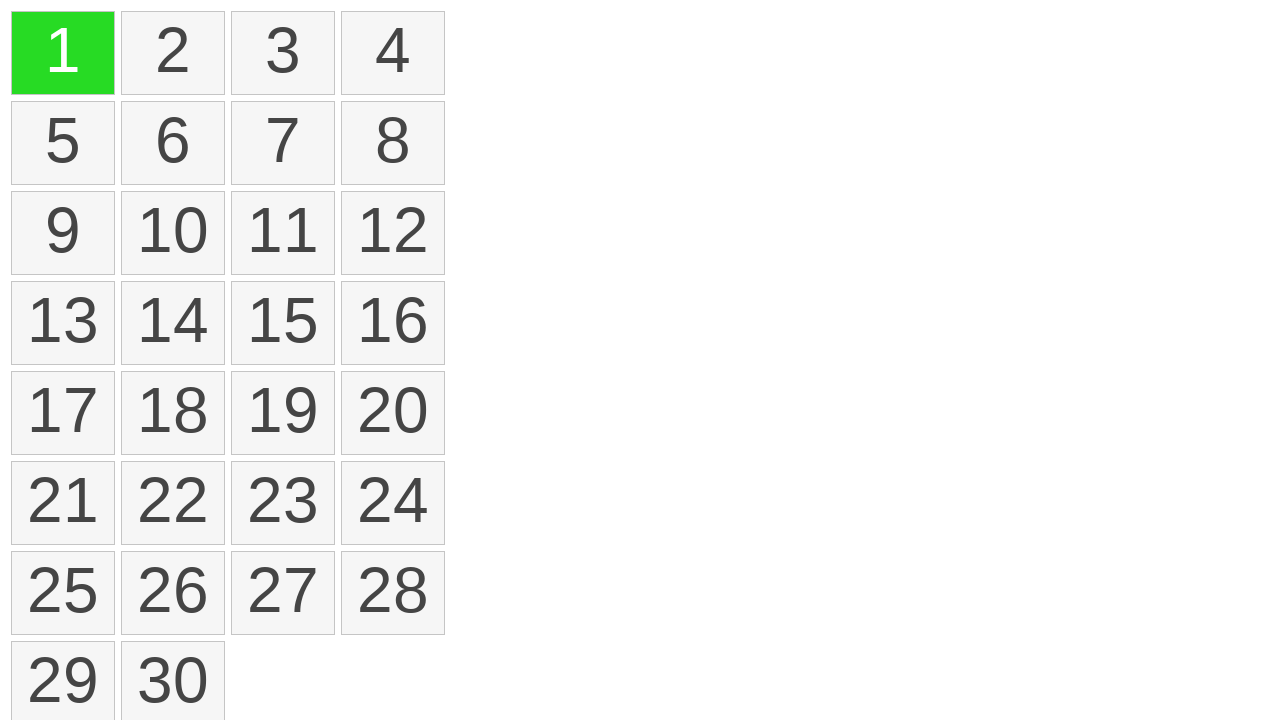

Clicked item at position 3 with modifier key at (283, 53) on ol#selectable>li >> nth=2
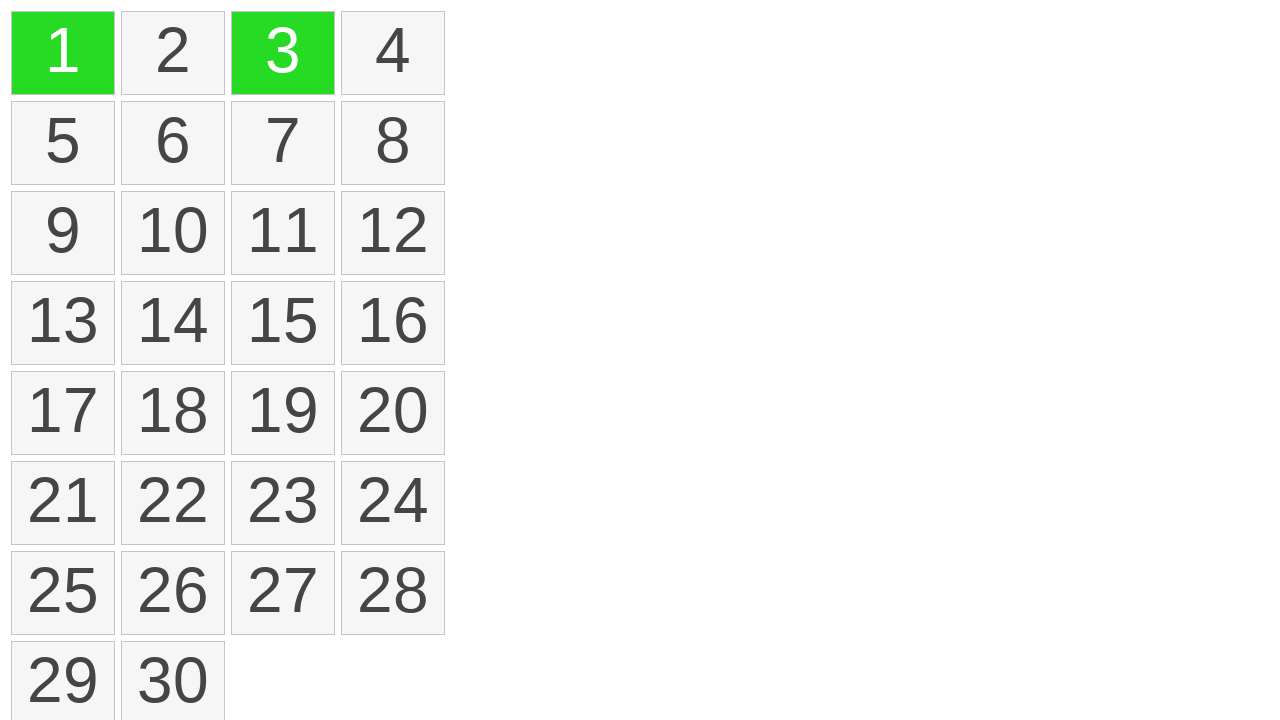

Clicked item at position 5 with modifier key at (63, 143) on ol#selectable>li >> nth=4
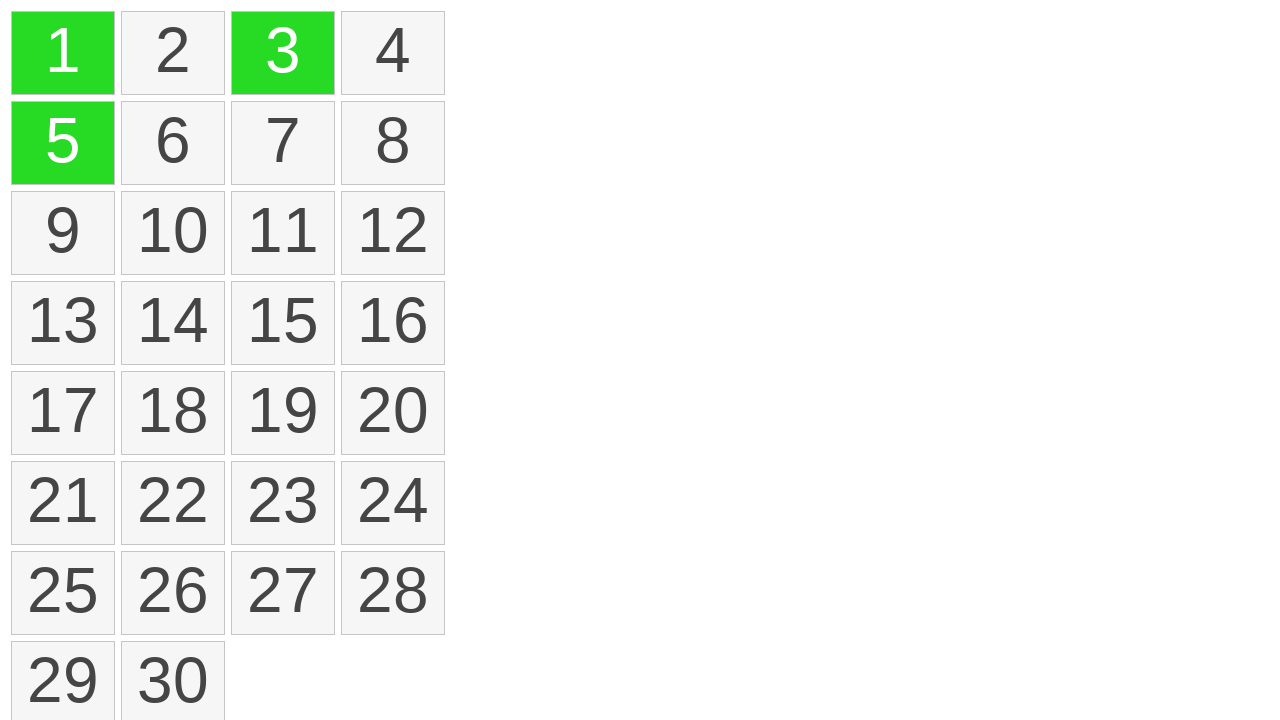

Located all selected items
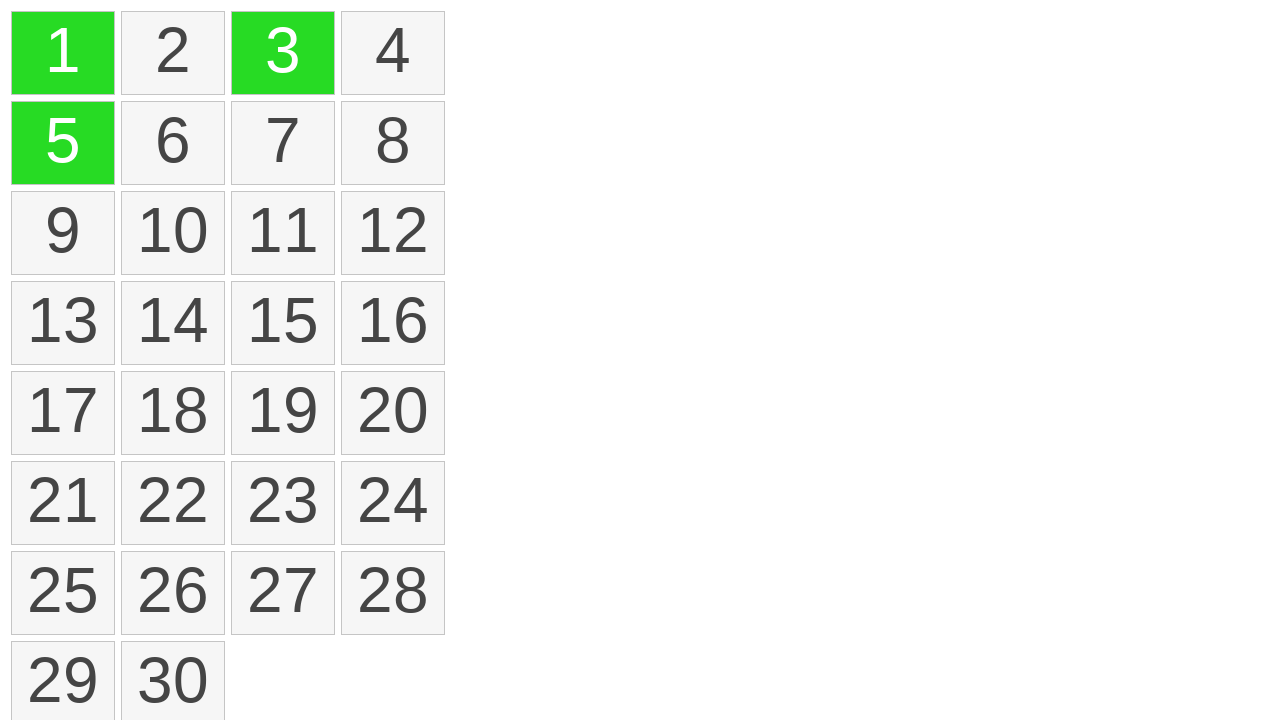

Verified that exactly 3 items are selected
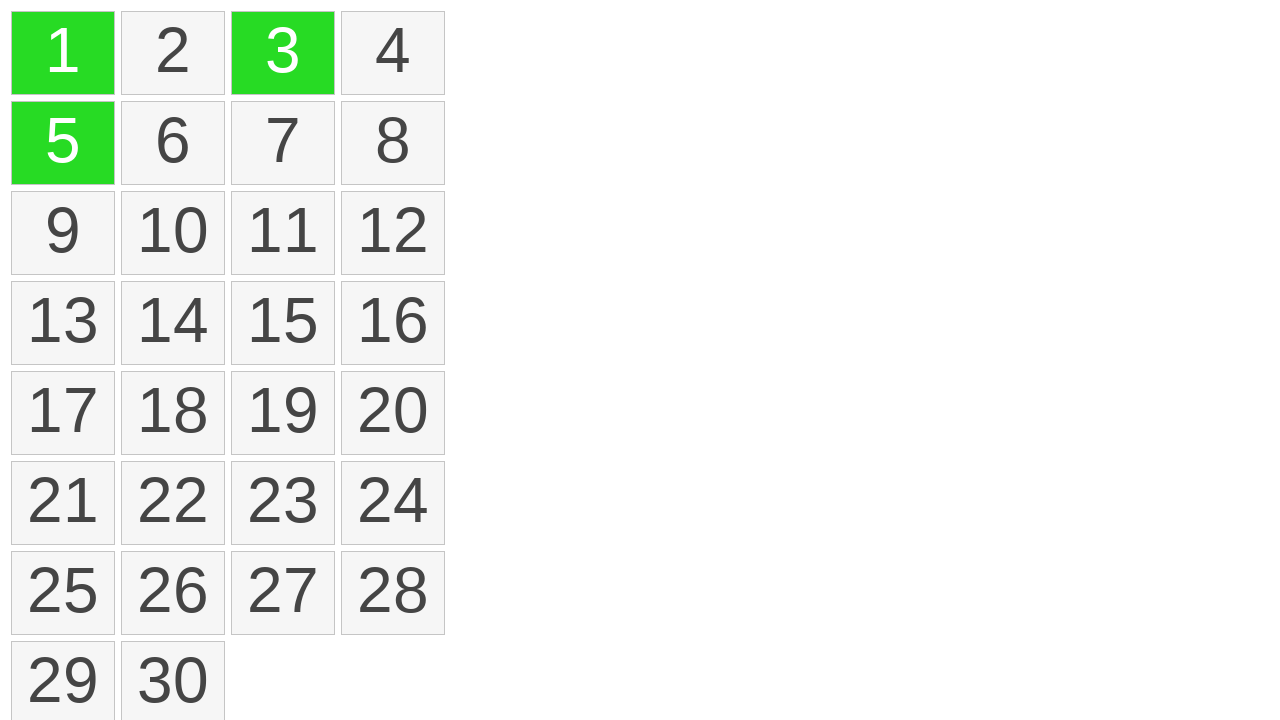

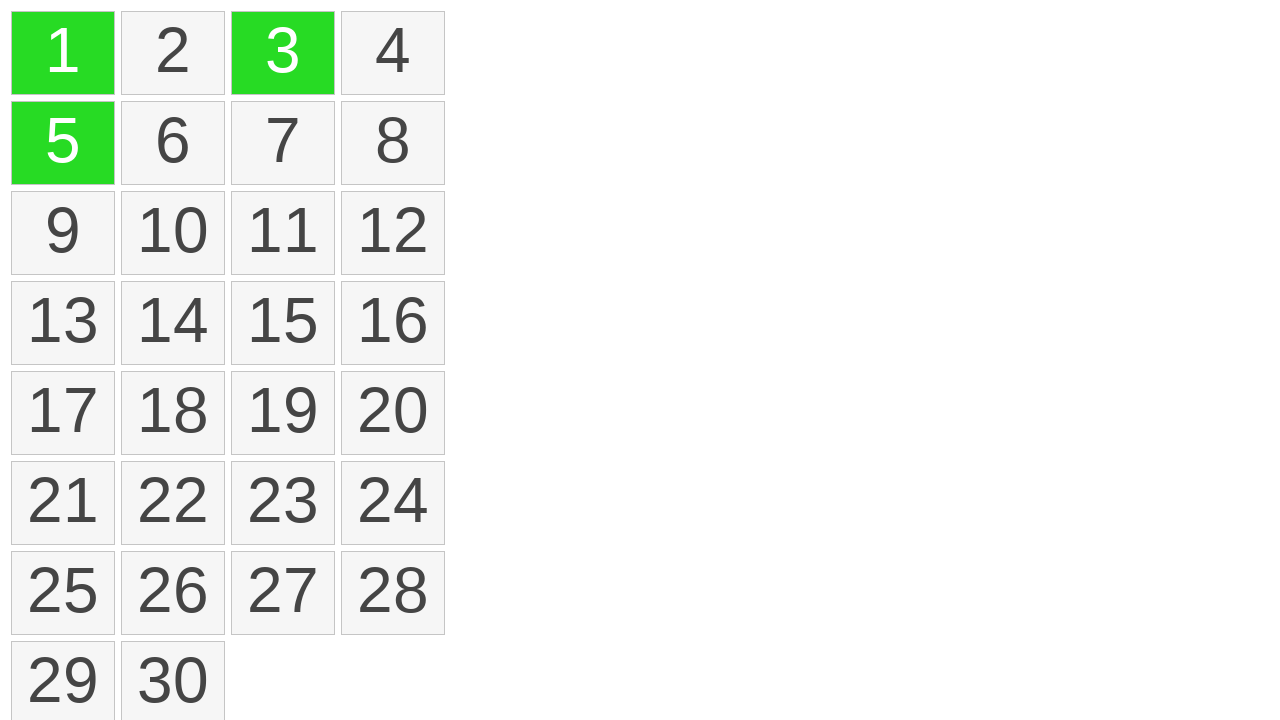